Tests text box form by filling in username and email fields

Starting URL: https://demoqa.com/text-box

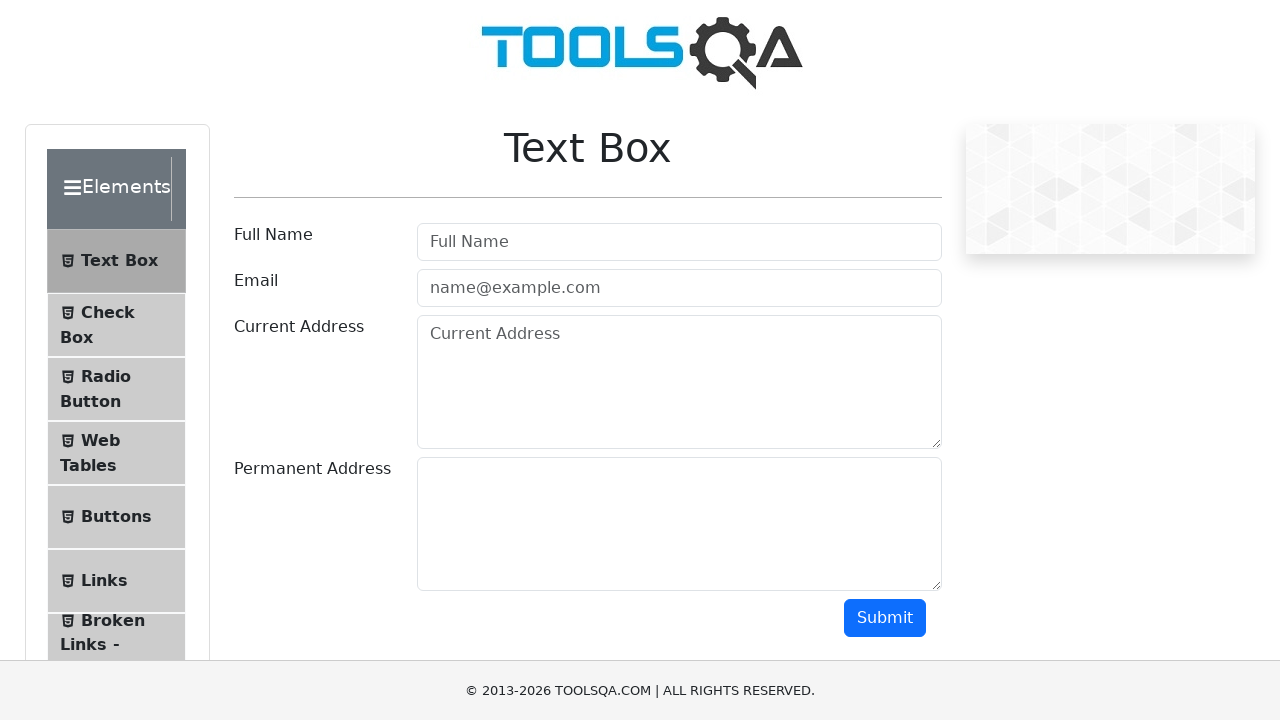

Filled username field with 'Vasu' on #userName
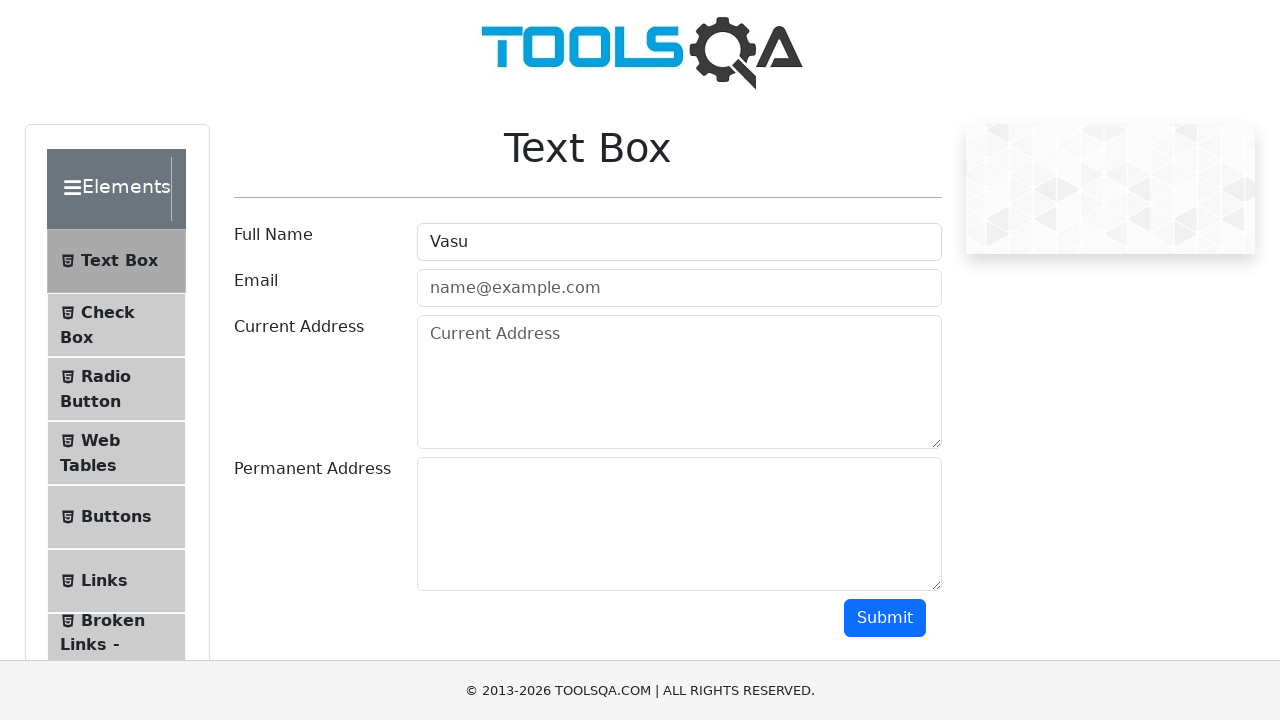

Filled email field with 'vasu@example.com' on #userEmail
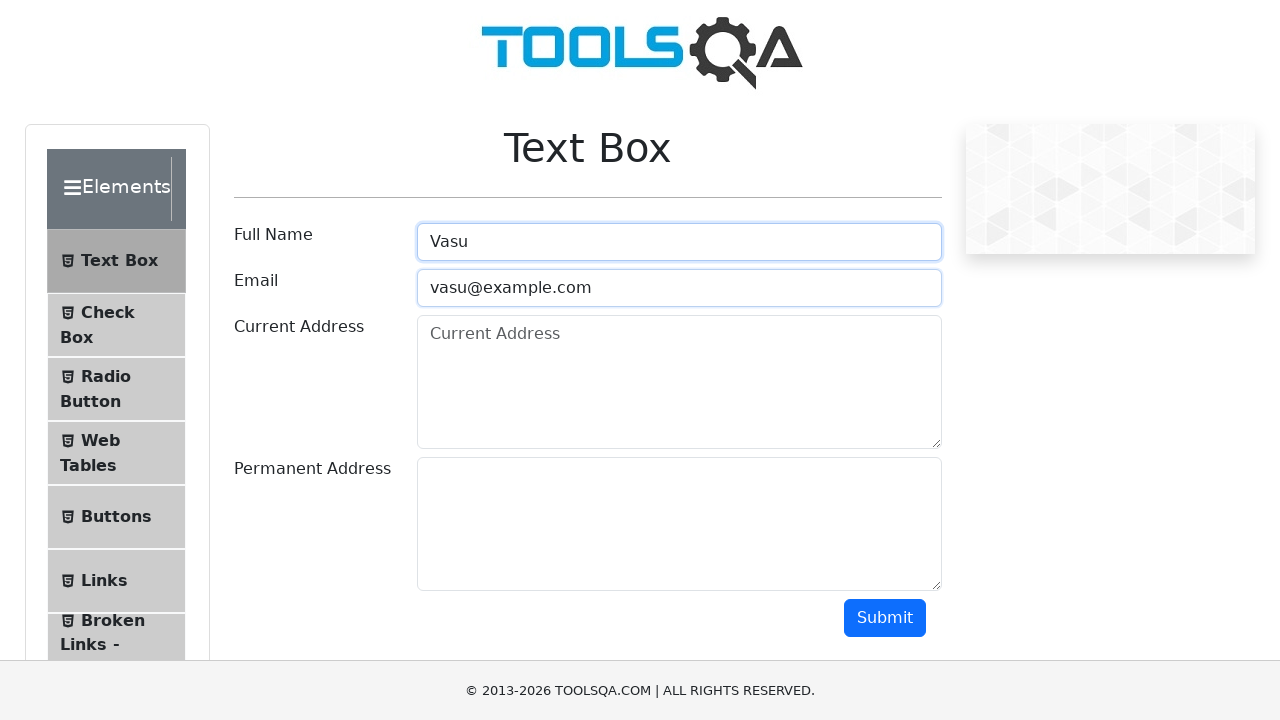

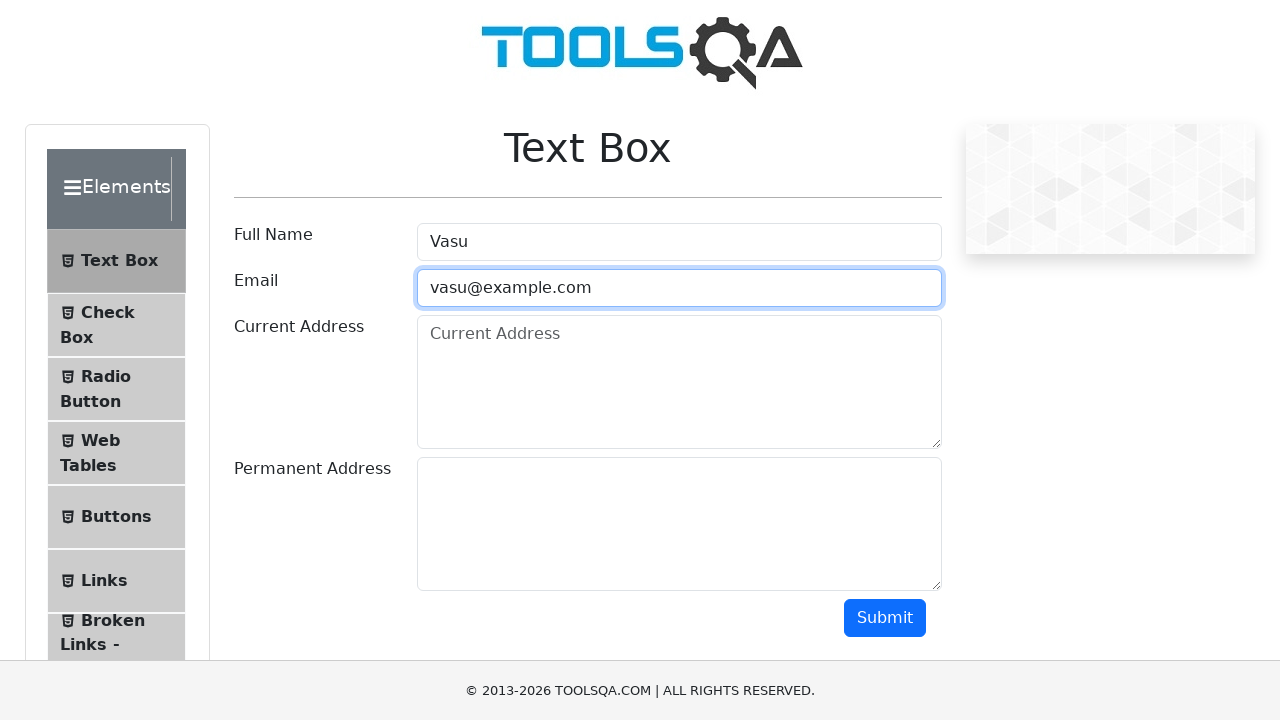